Tests moving the range slider forward by dragging

Starting URL: https://bonigarcia.dev/selenium-webdriver-java/

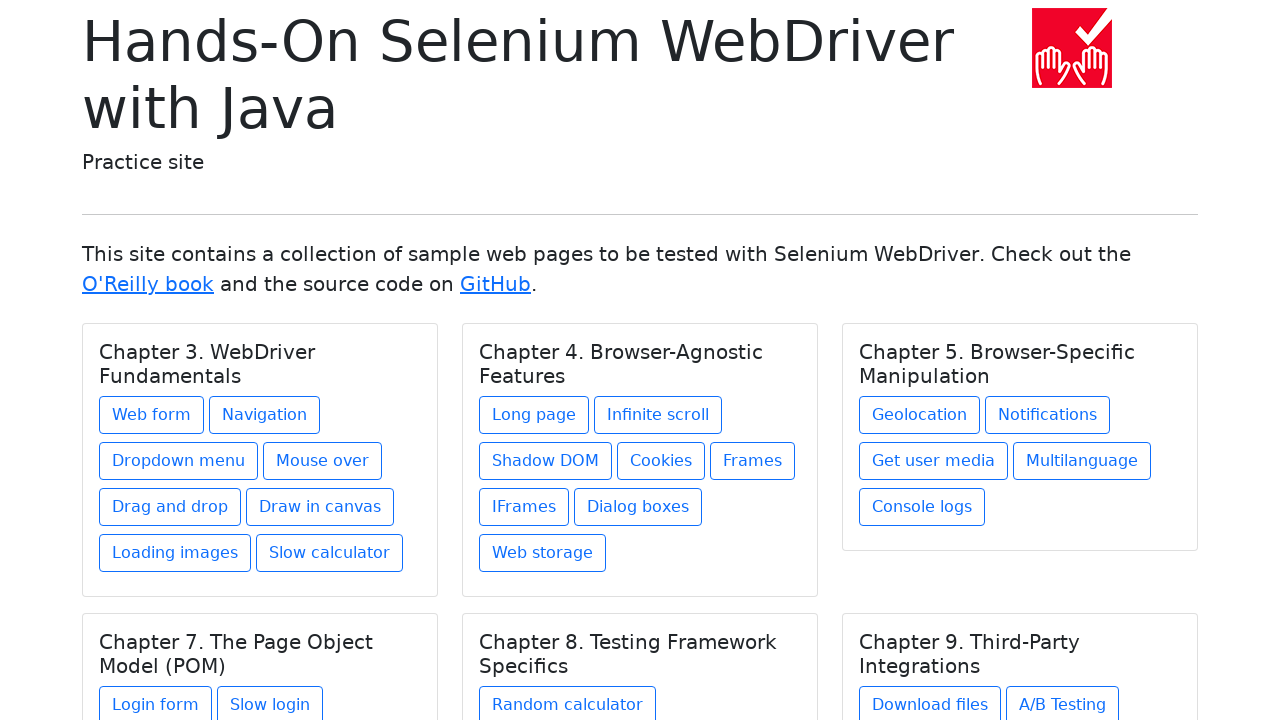

Clicked on 'Web form' link to navigate to form page at (152, 415) on text=Web form
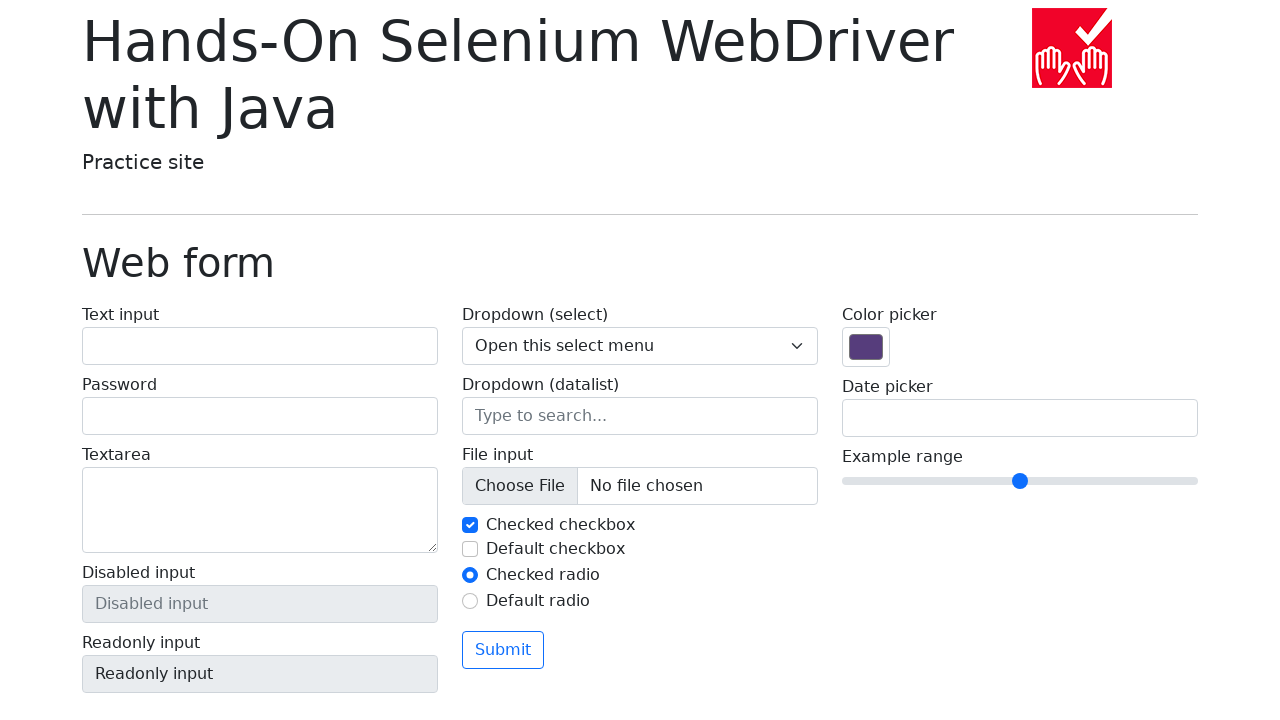

Located range slider element
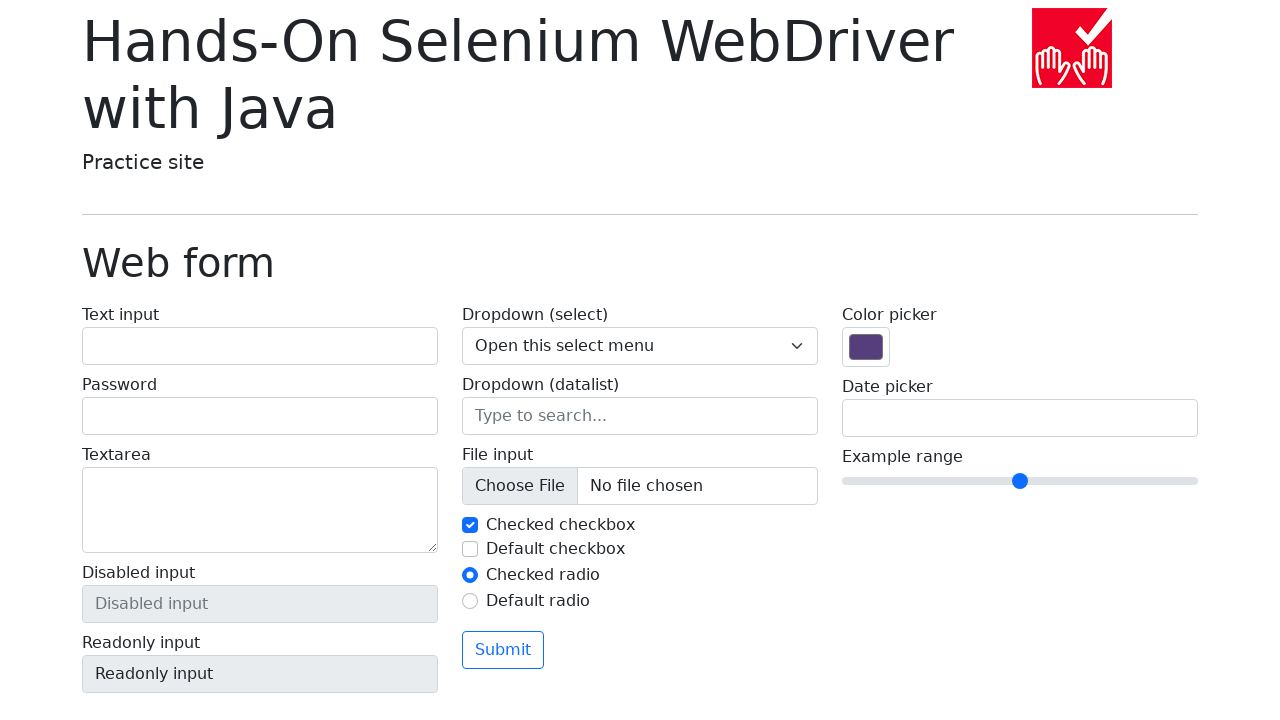

Retrieved initial range slider value: 5
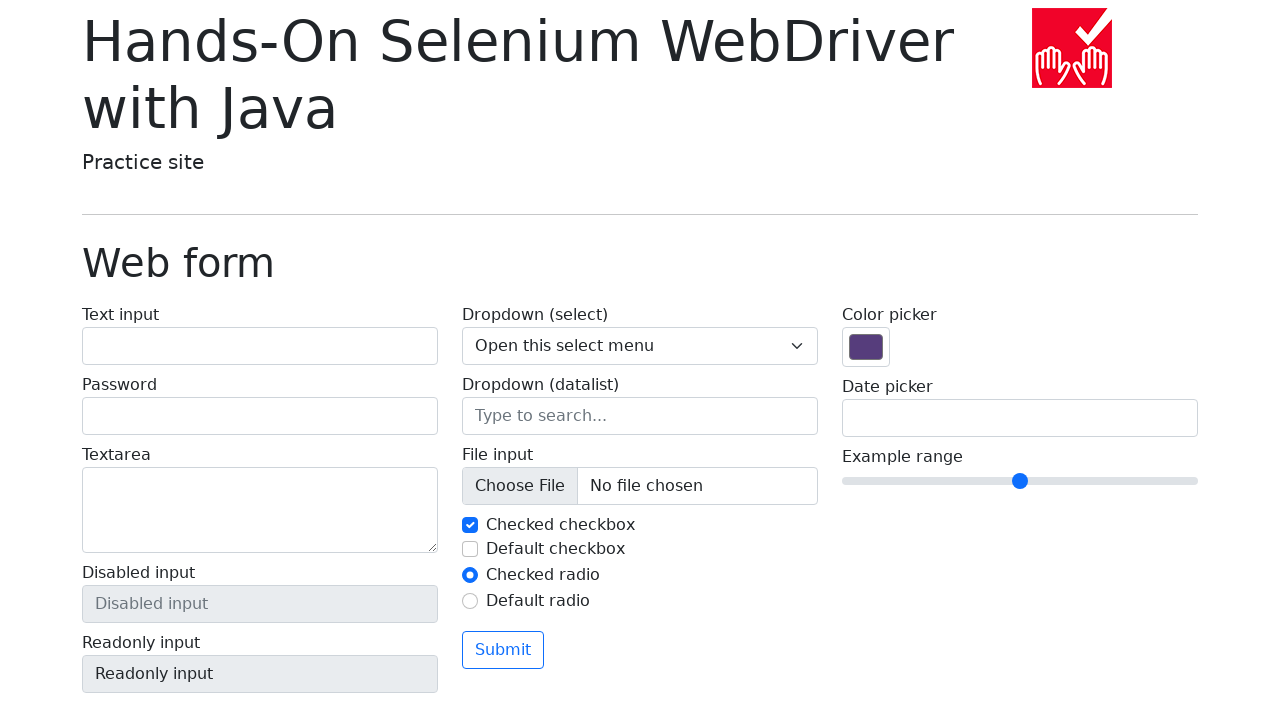

Retrieved bounding box of range slider
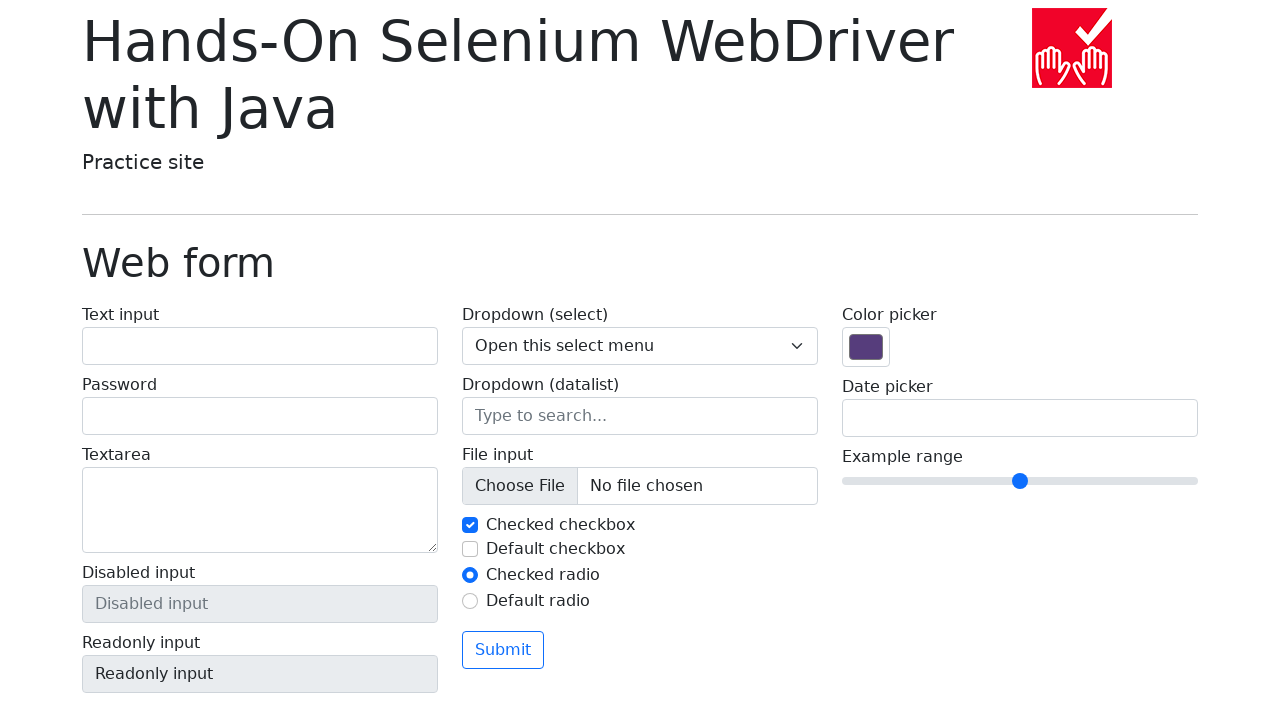

Moved mouse to center of range slider at (1020, 481)
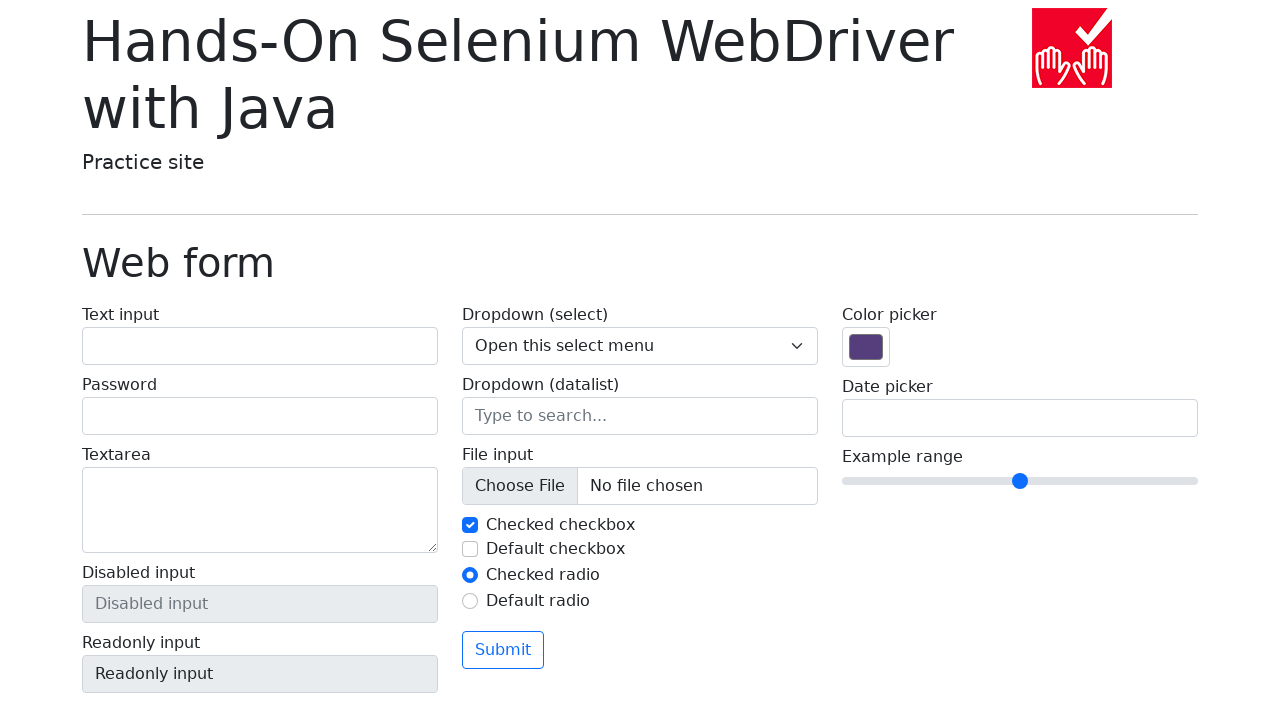

Pressed mouse button down on range slider at (1020, 481)
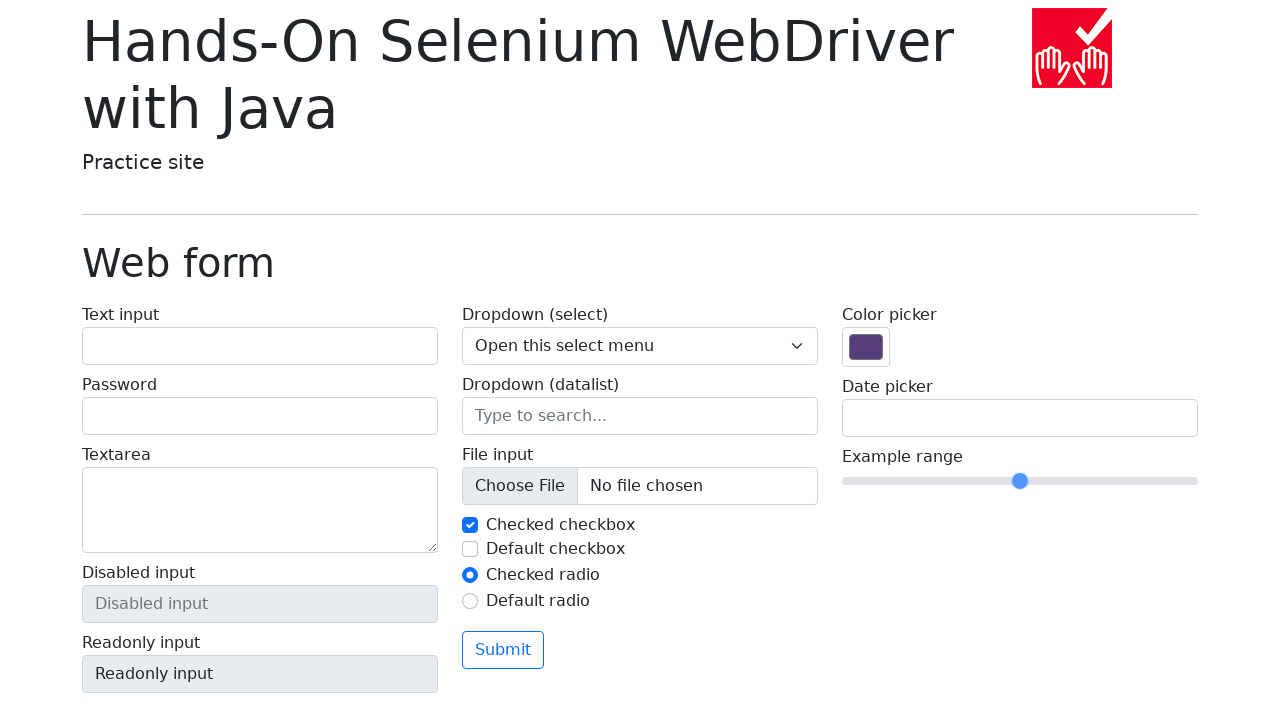

Dragged mouse 50 pixels forward along range slider at (1070, 481)
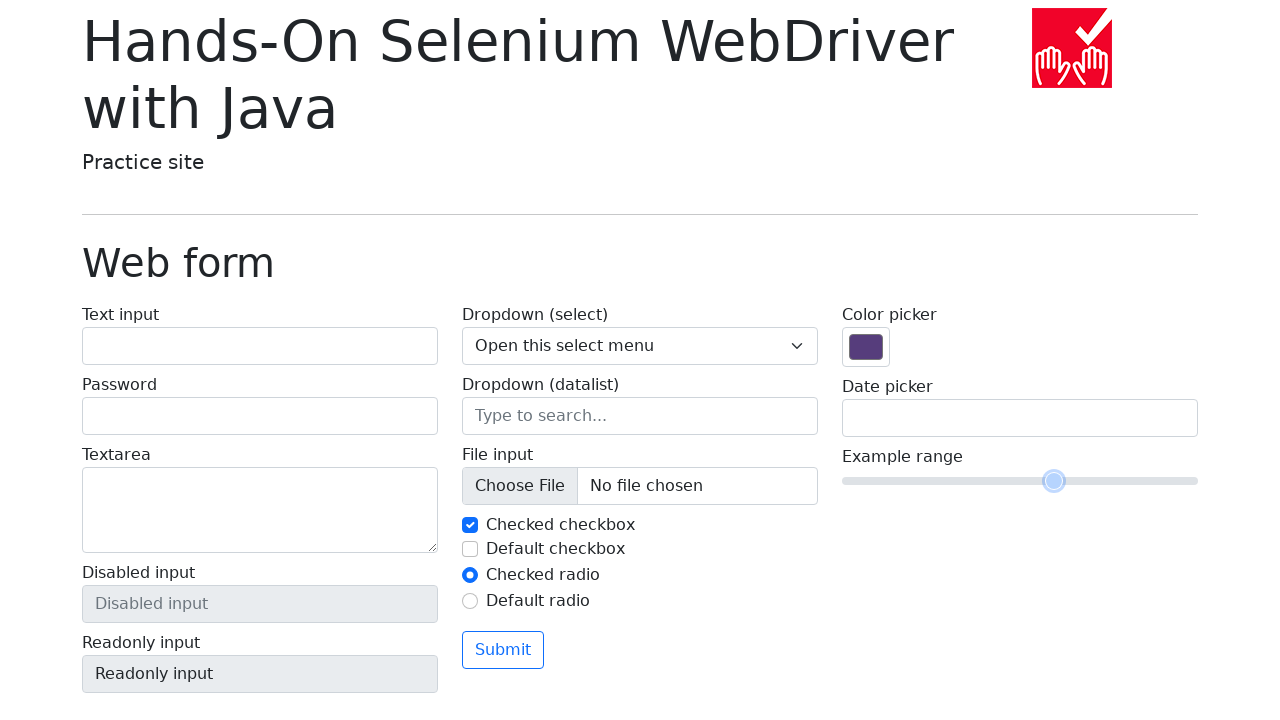

Released mouse button to complete drag operation at (1070, 481)
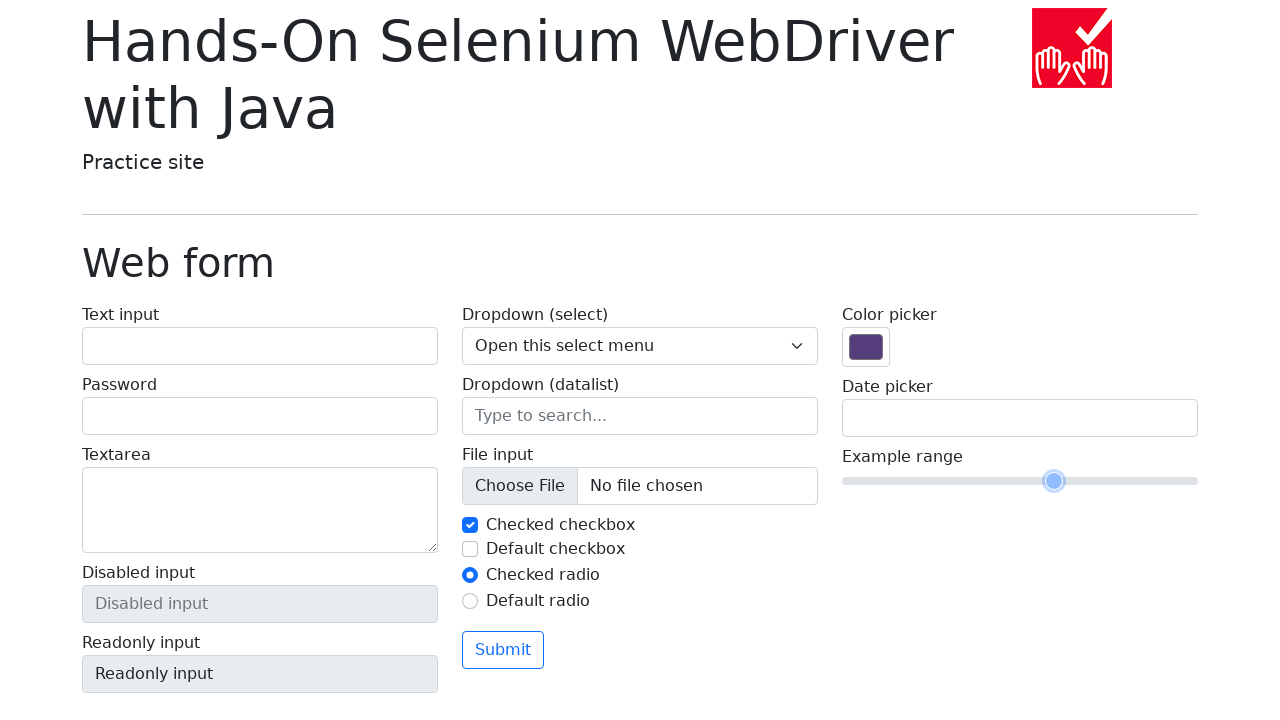

Retrieved new range slider value: 6
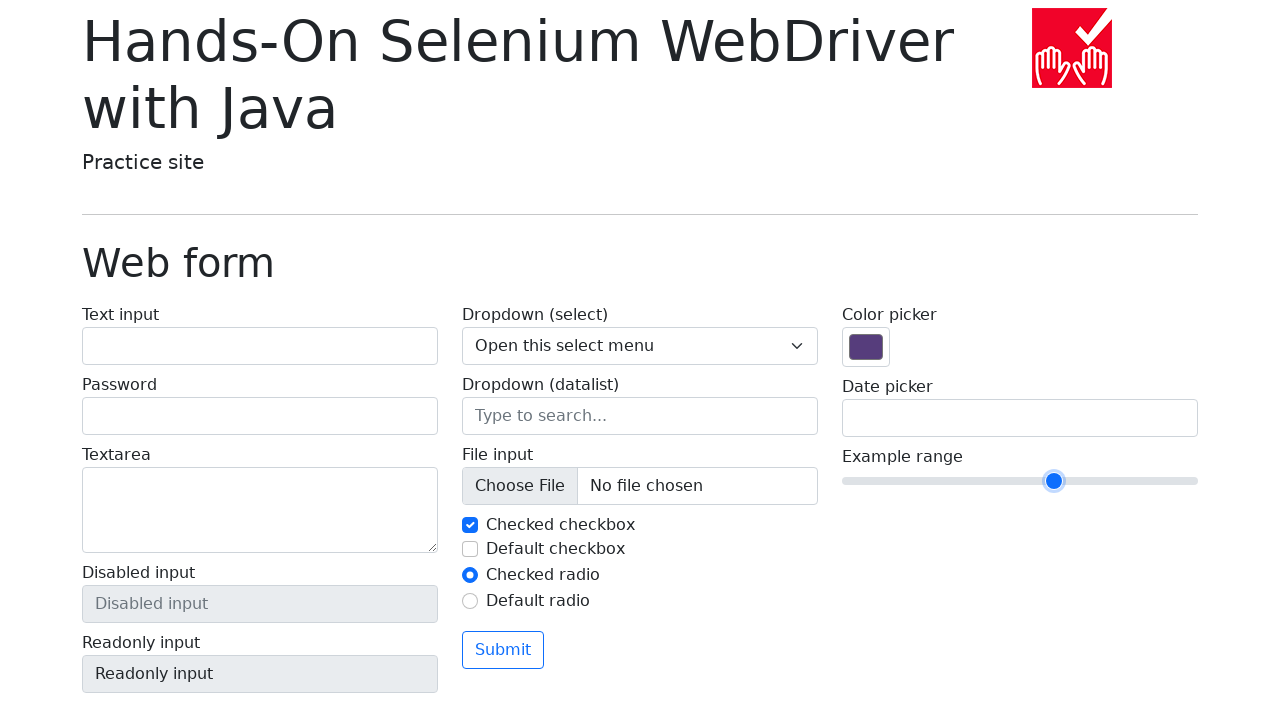

Verified that range slider moved forward from 5 to 6
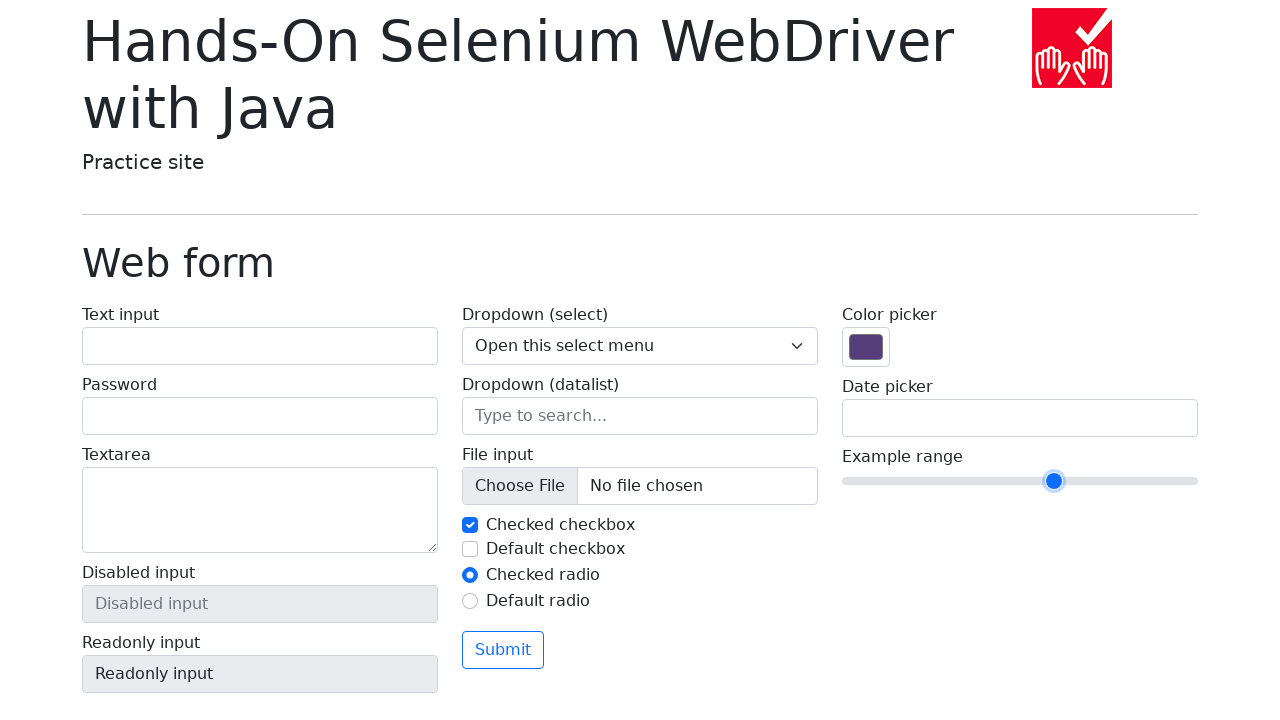

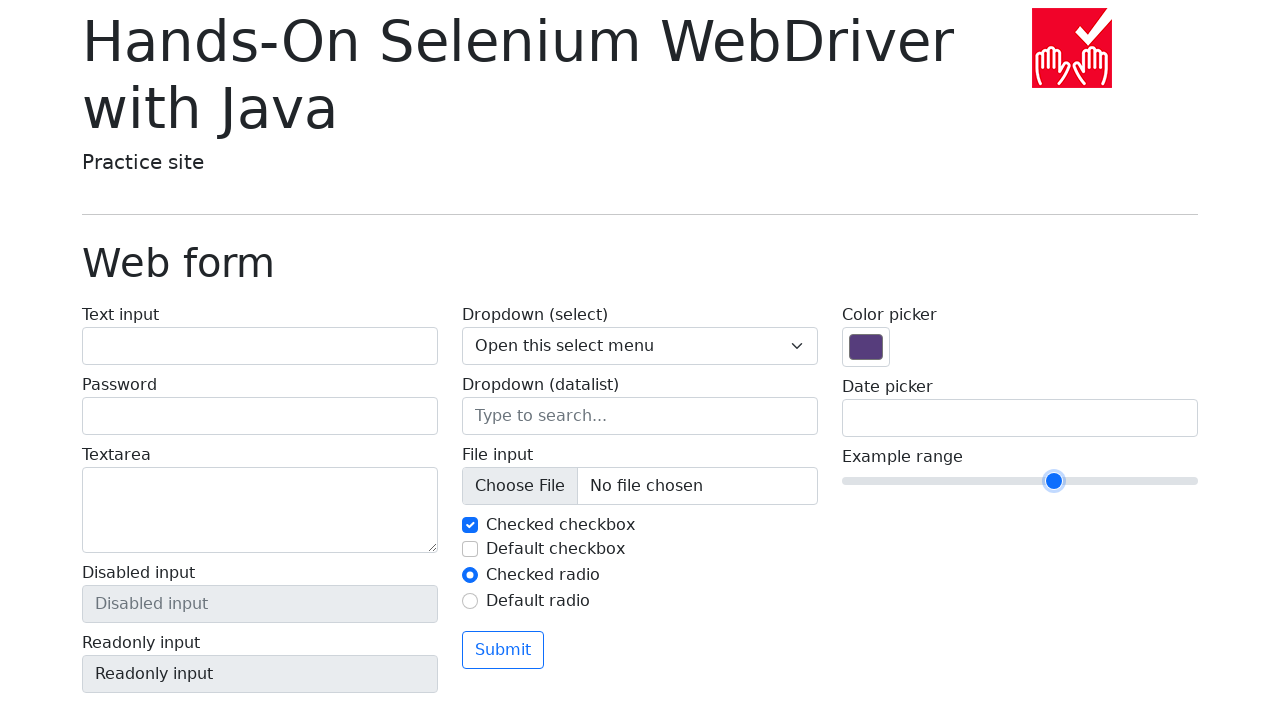